Tests table sorting by clicking the Email column header and verifying the column is sorted

Starting URL: http://the-internet.herokuapp.com/tables

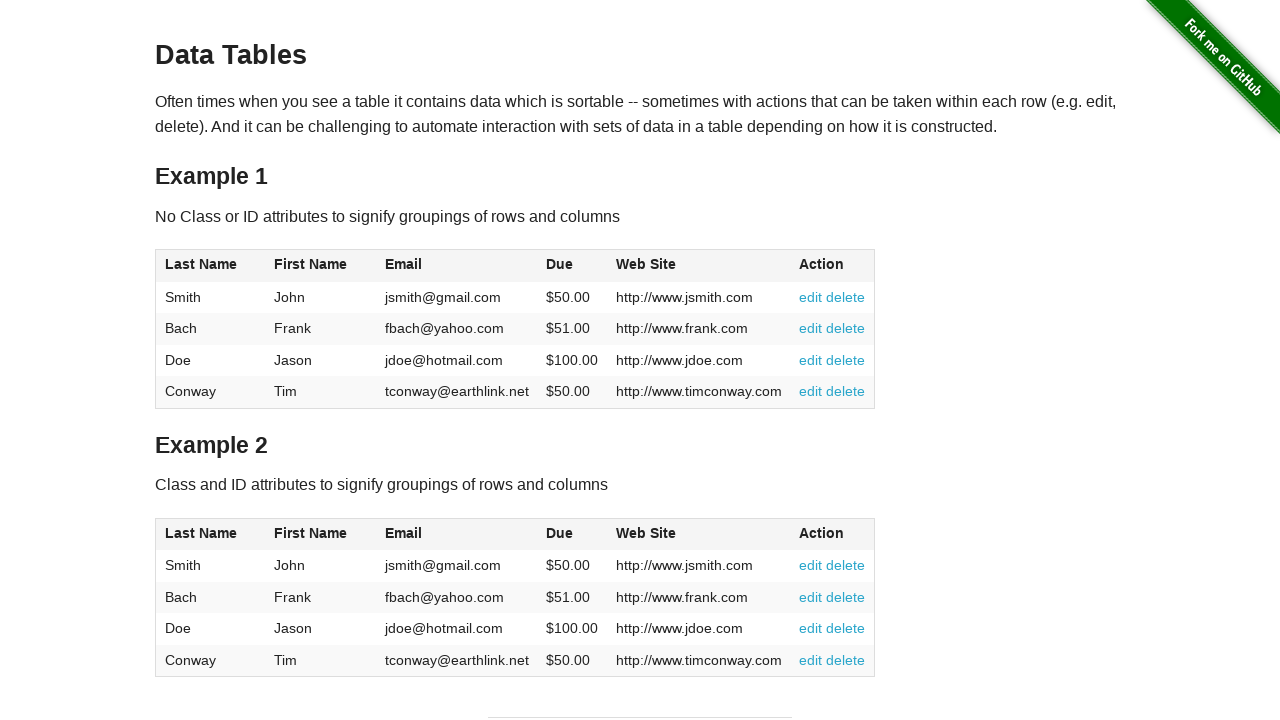

Clicked Email column header to sort at (457, 266) on #table1 thead tr th:nth-of-type(3)
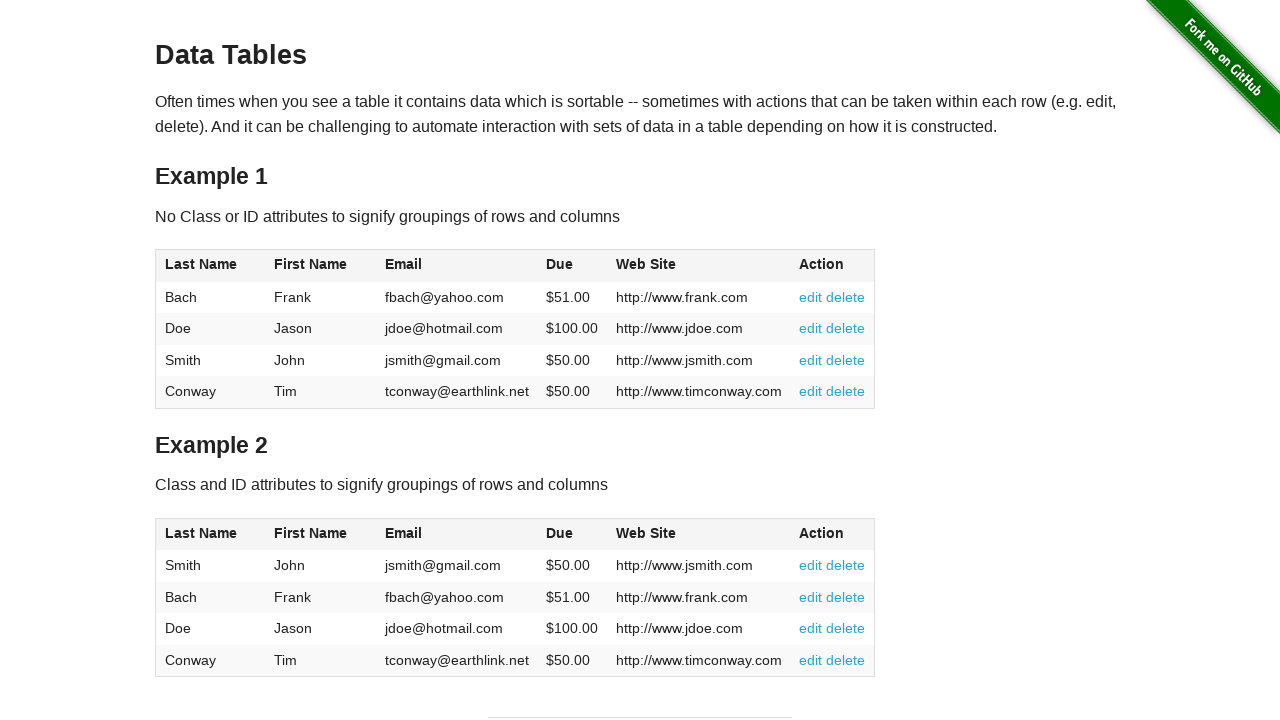

Email column cells loaded and table sorted by email
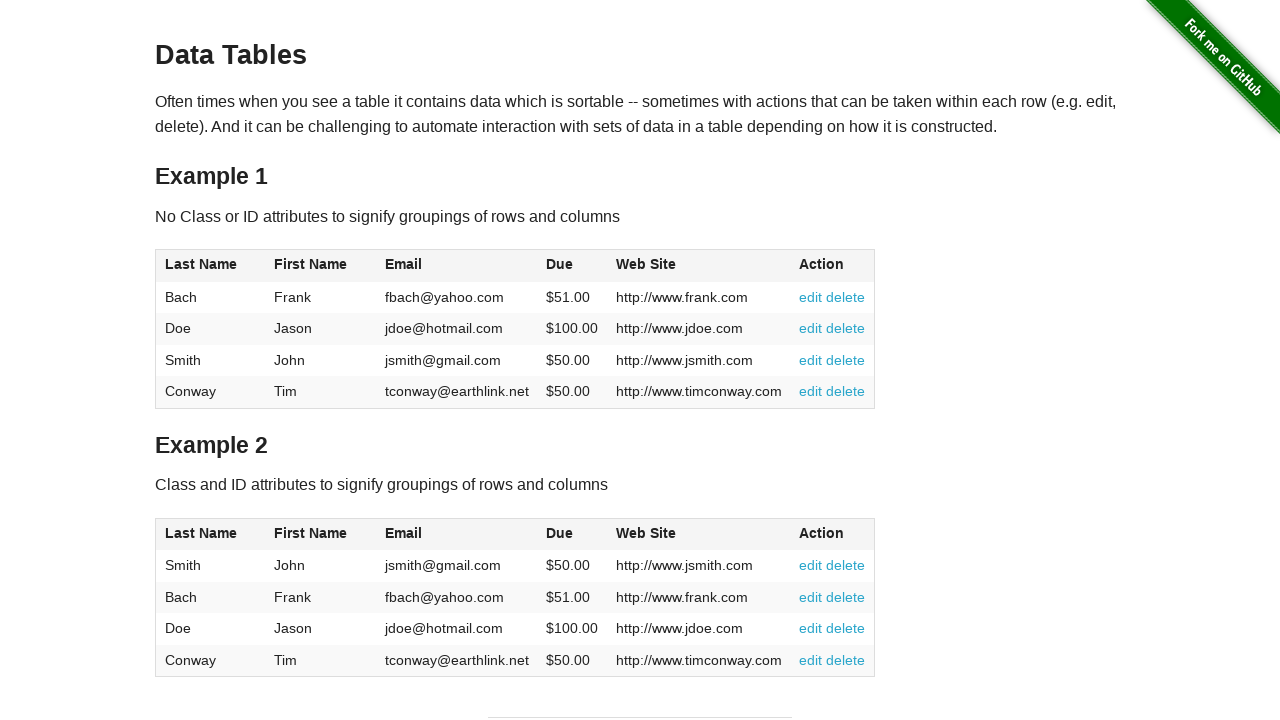

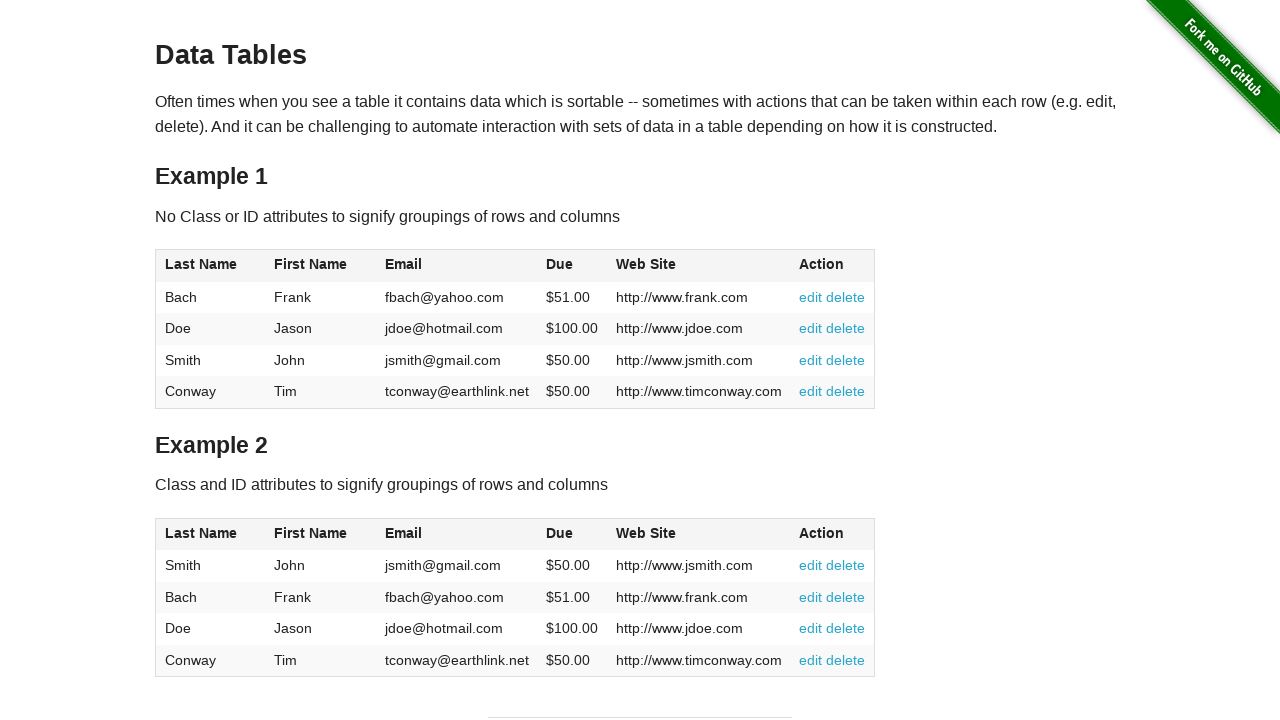